Tests scrolling functionality by scrolling down to a link element and then scrolling back up using Page Up keys

Starting URL: https://practice.cydeo.com/

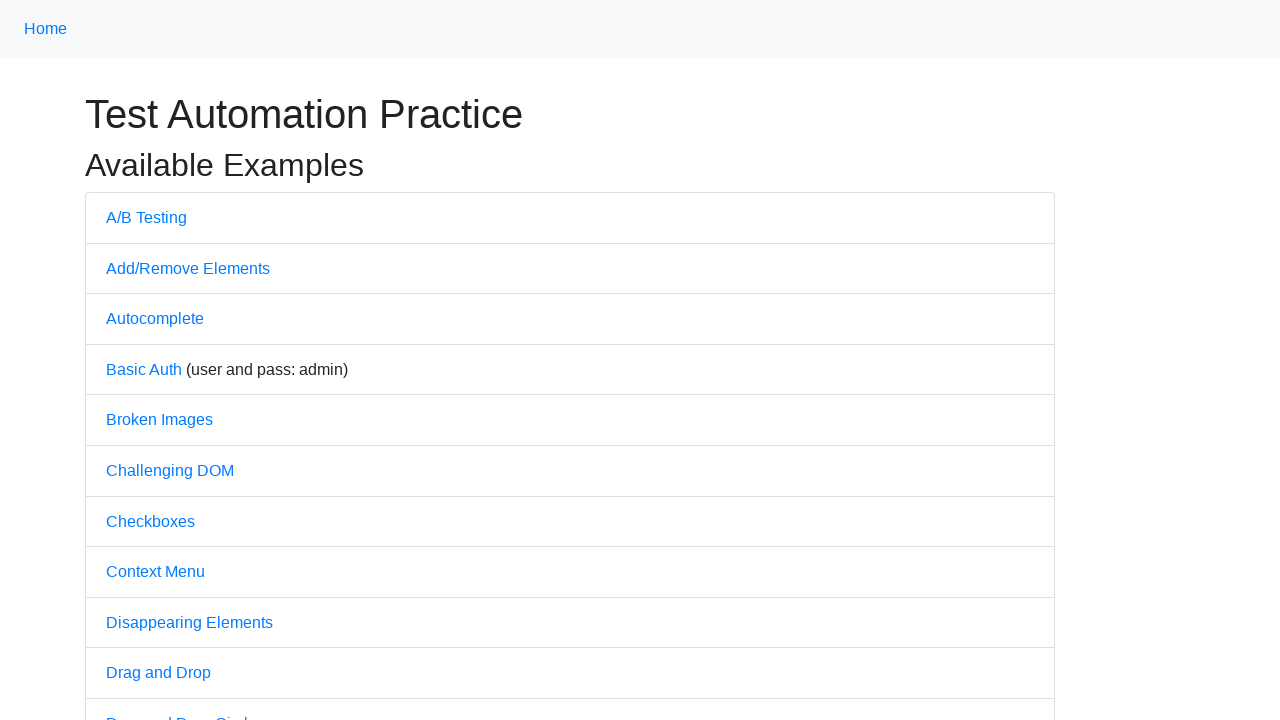

Located the CYDEO link element
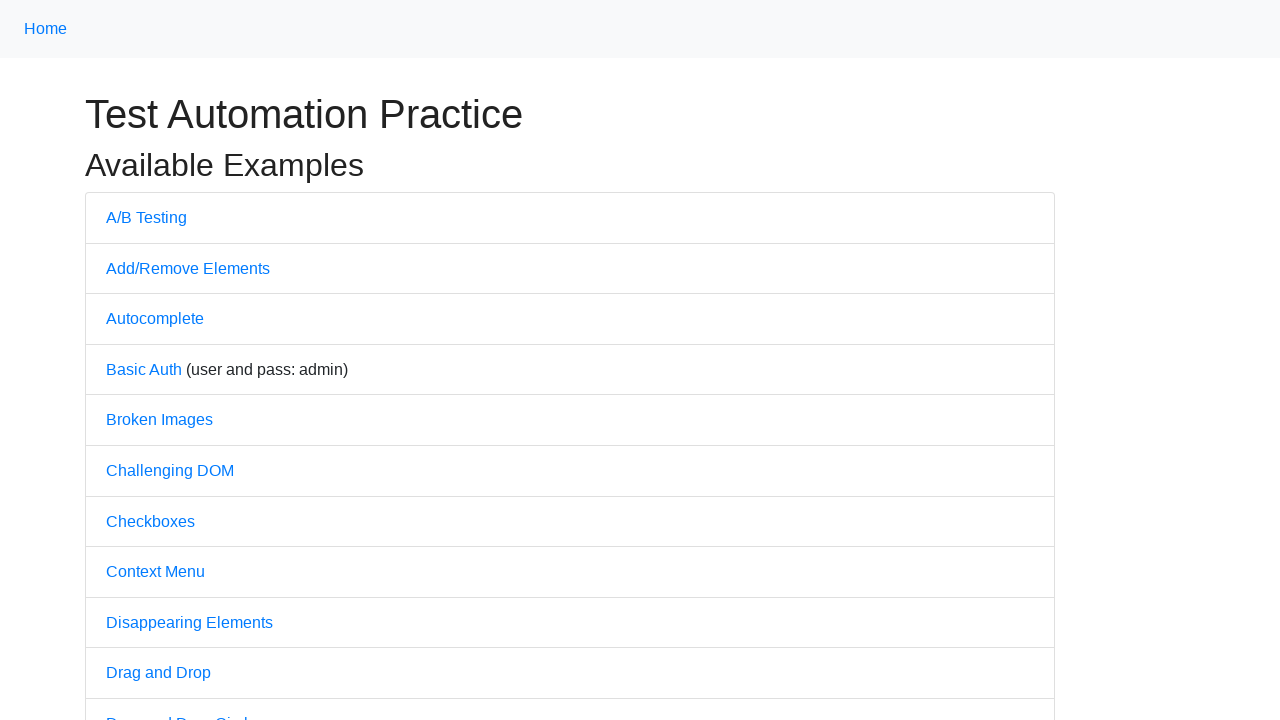

Scrolled down to bring CYDEO link into view
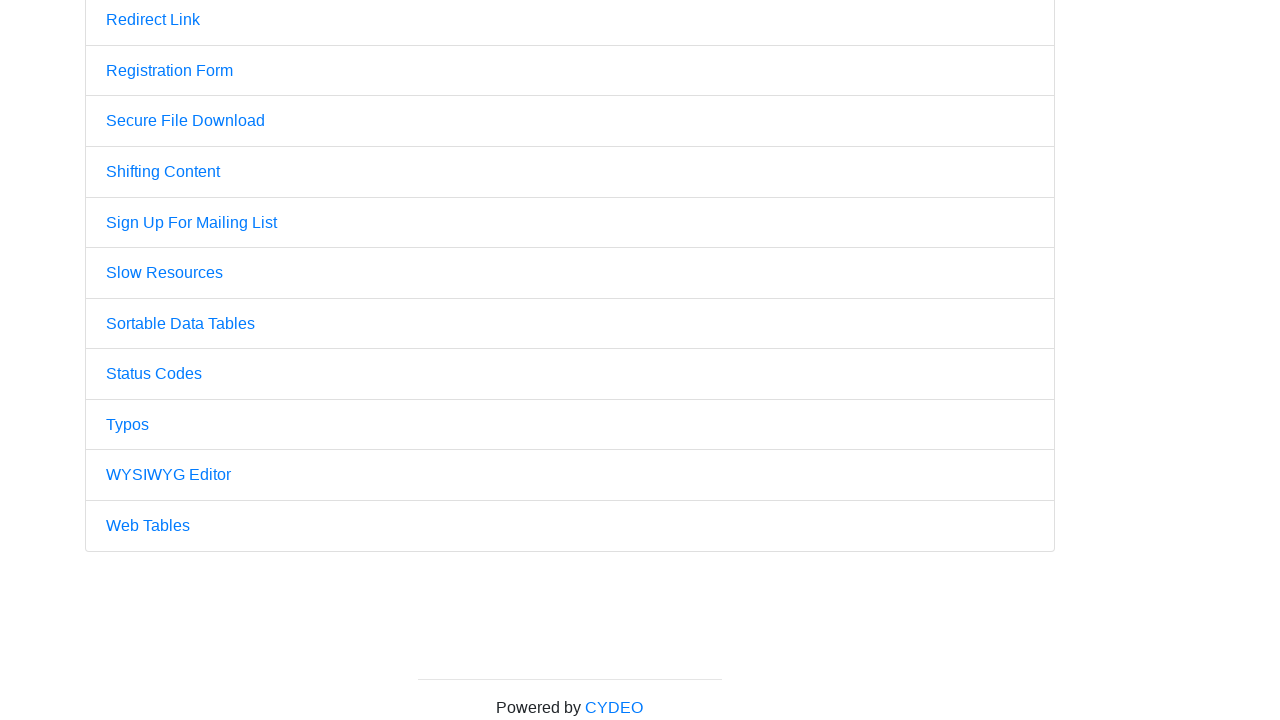

Pressed PageUp key to scroll back up
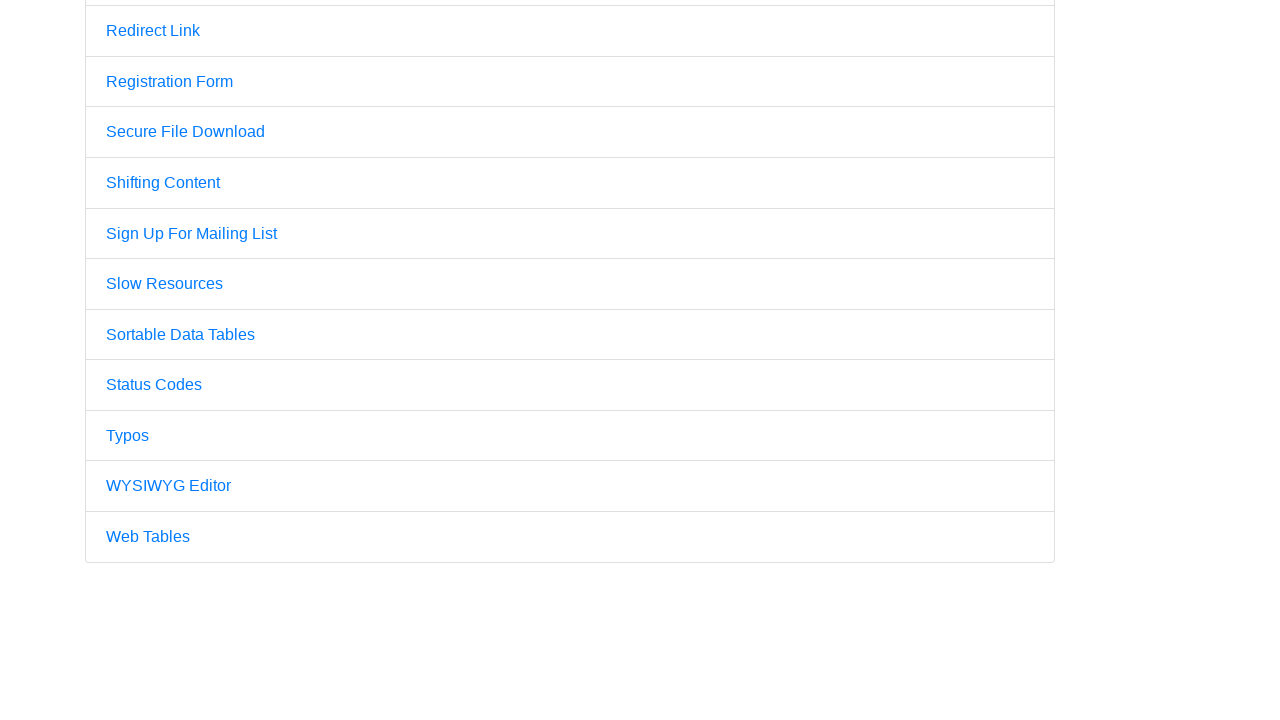

Pressed PageUp key again to scroll up further
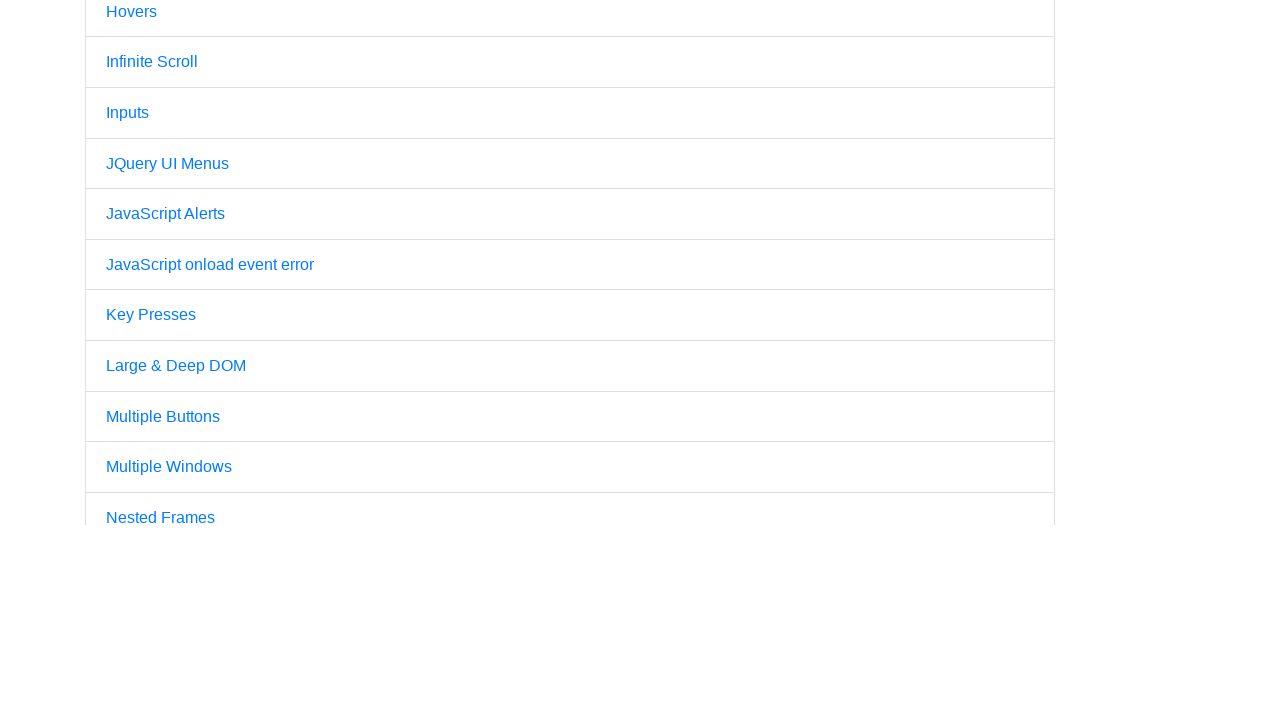

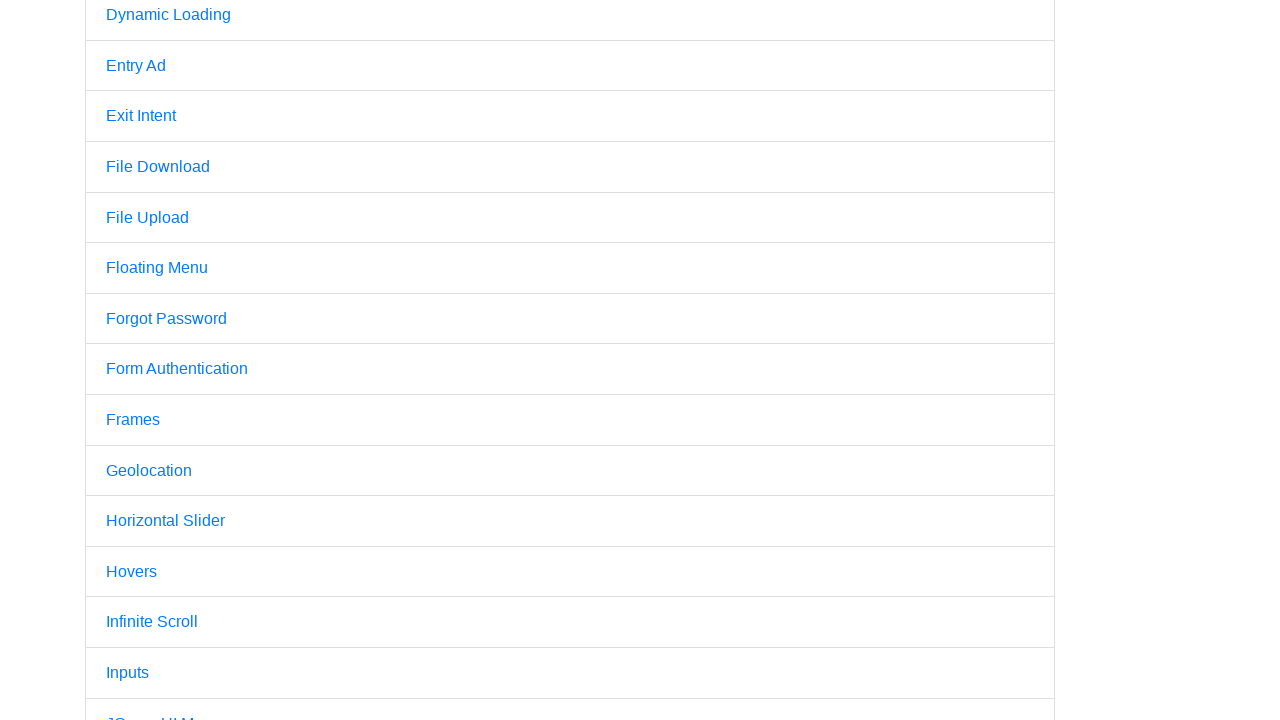